Navigates to Selenium downloads page, clicks on the Browsers button to expand the section, and verifies that browser cards are displayed

Starting URL: https://www.selenium.dev/downloads/

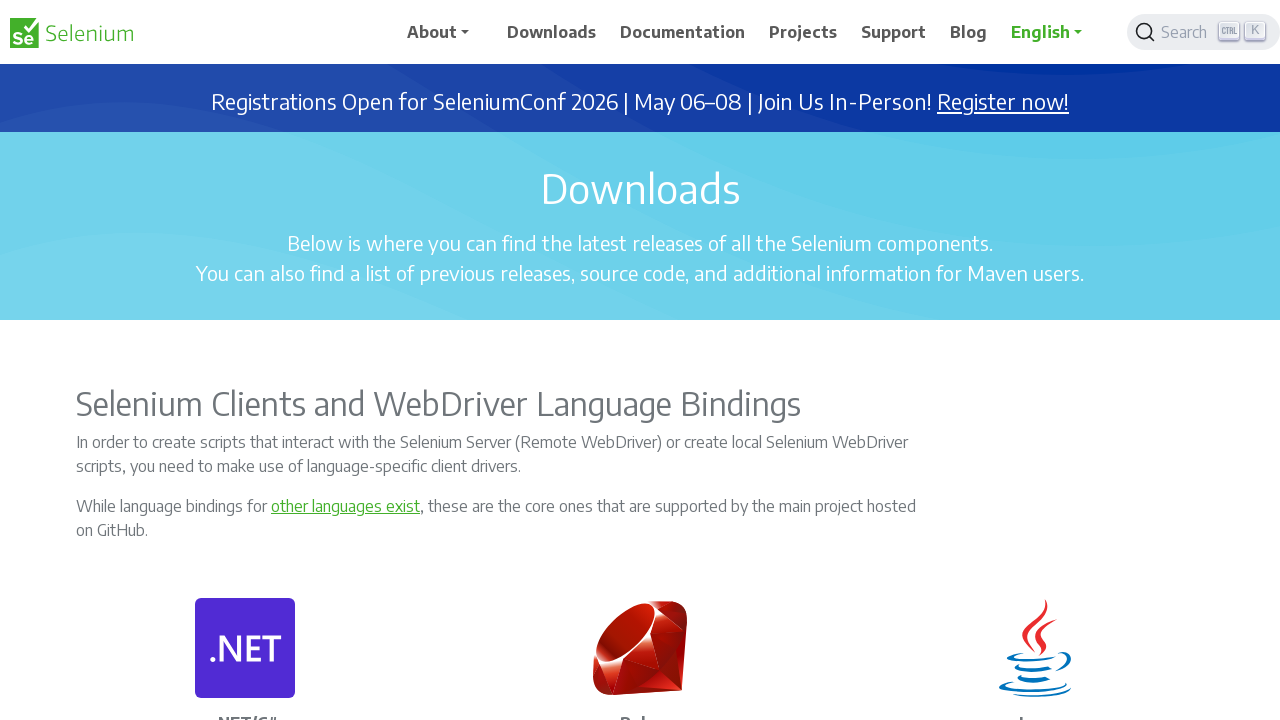

Clicked Browsers button to expand the section at (182, 360) on button:has-text('Browsers')
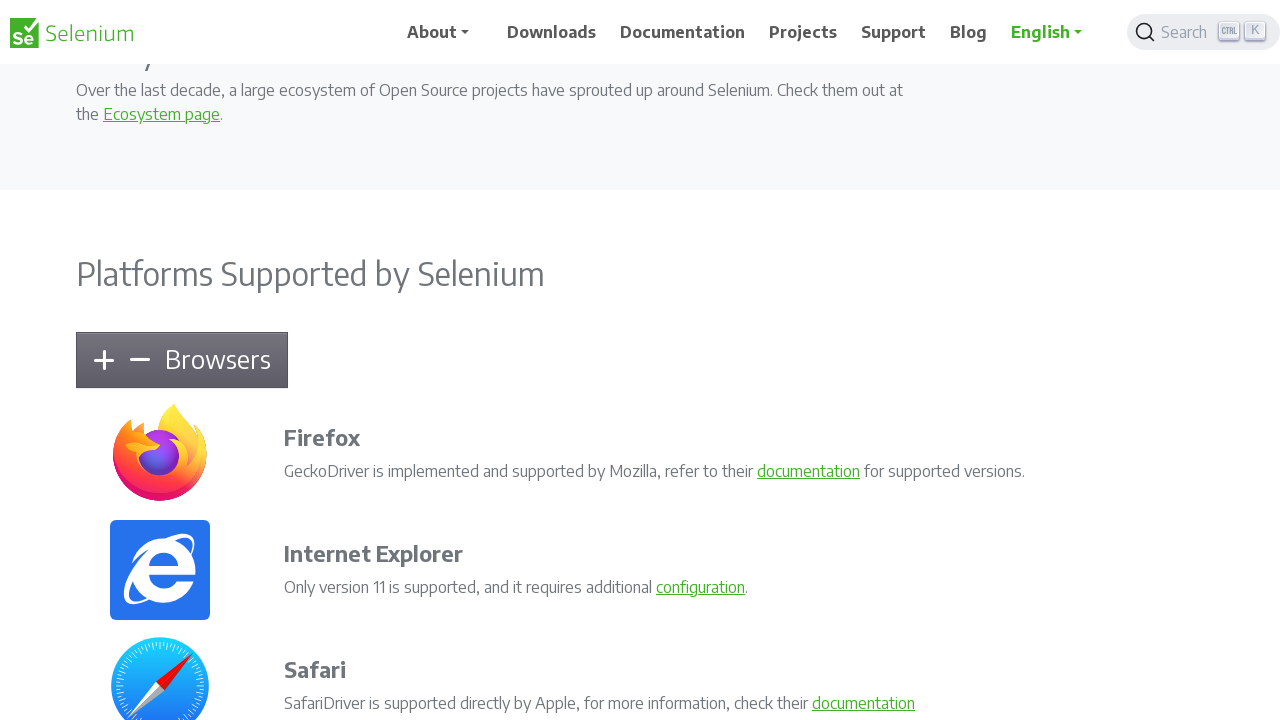

Browser cards section loaded and visible
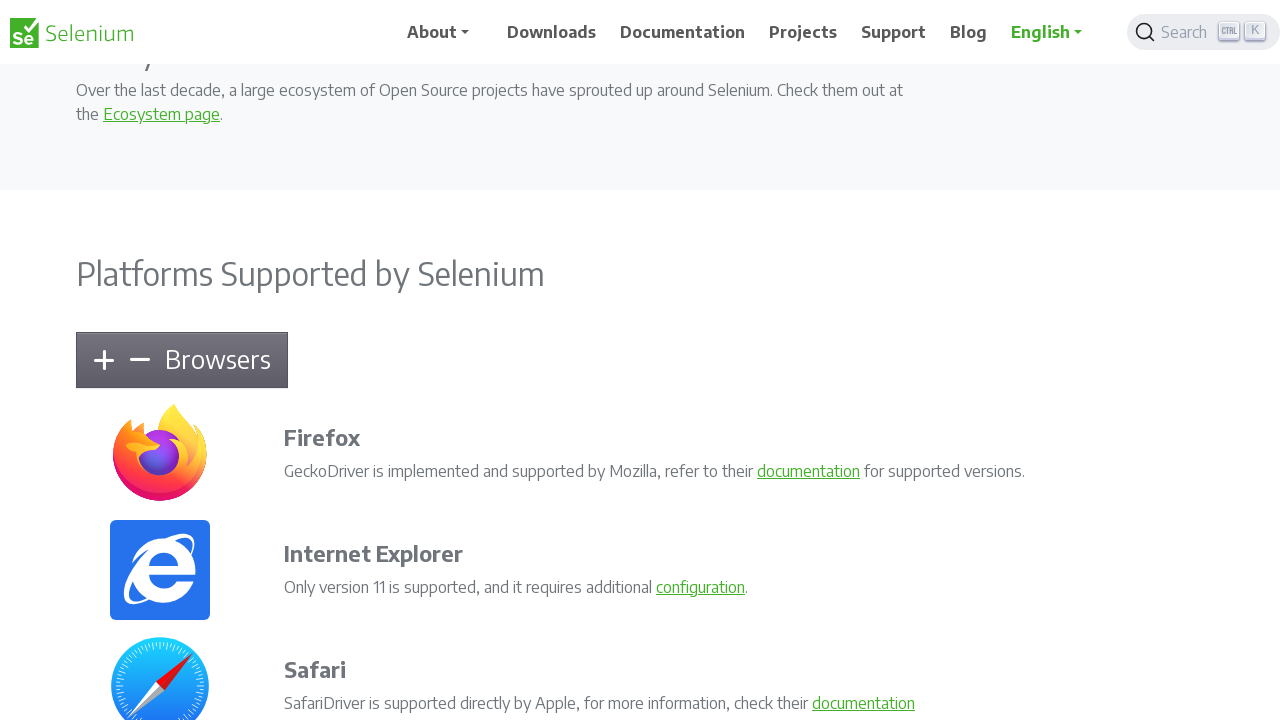

Retrieved all browser cards - found 6 cards
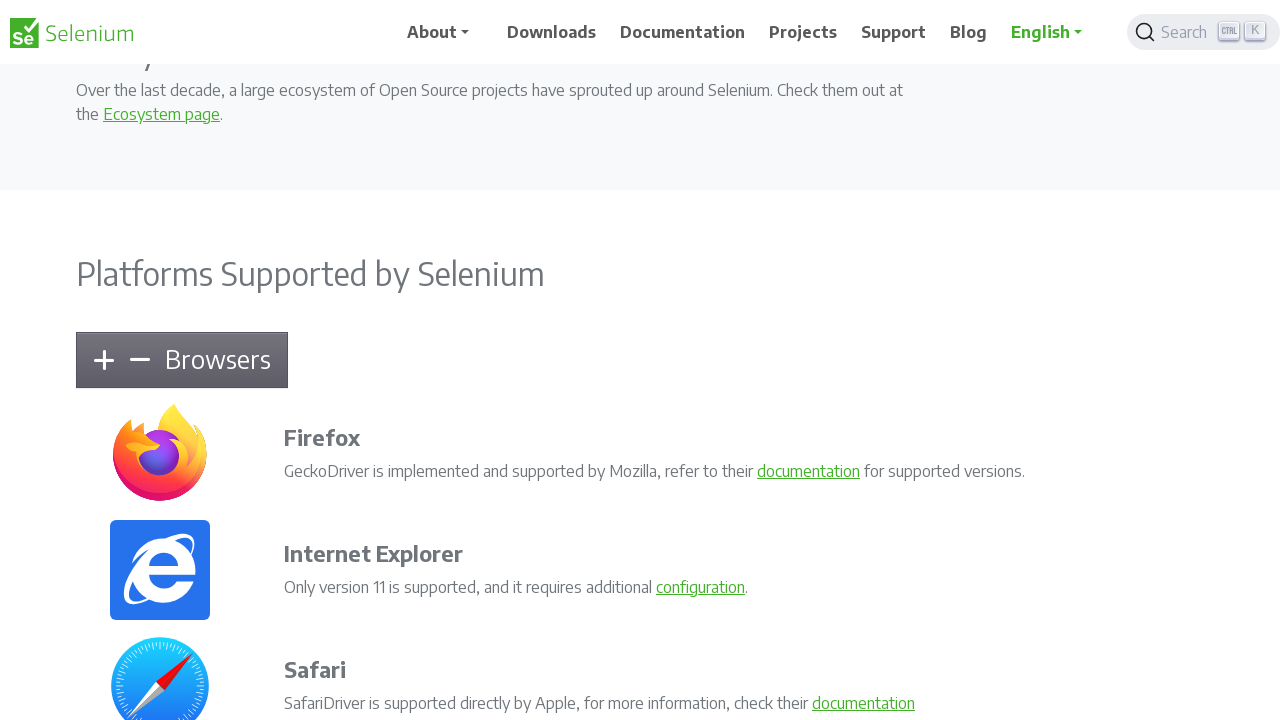

Verified browser cards are displayed - total count: 6
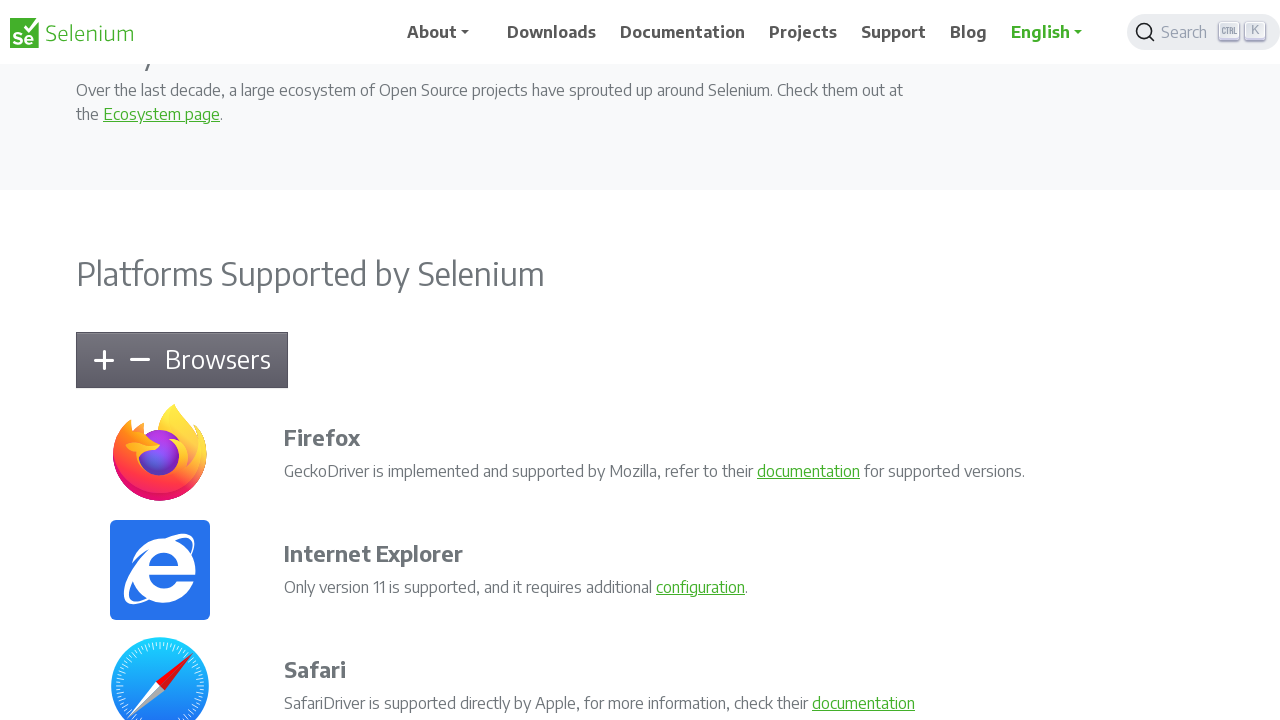

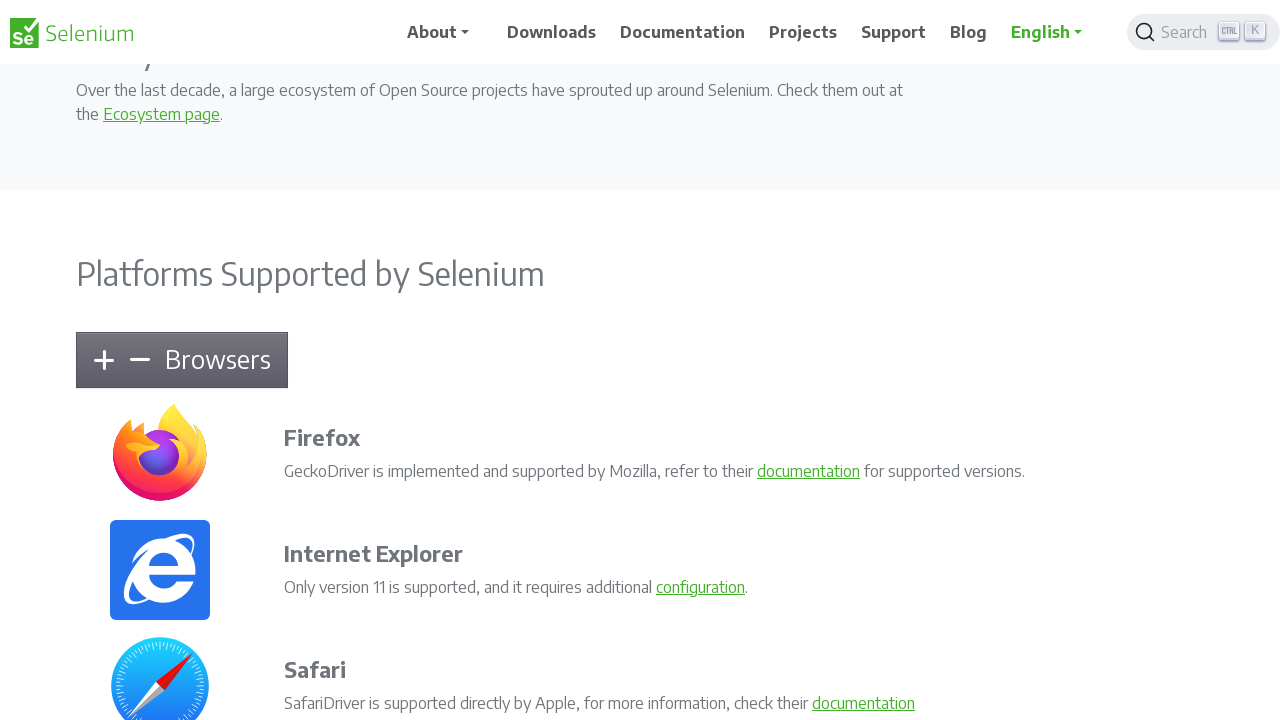